Tests login failure by attempting to login with empty username and verifying error message appears

Starting URL: https://www.saucedemo.com/v1/

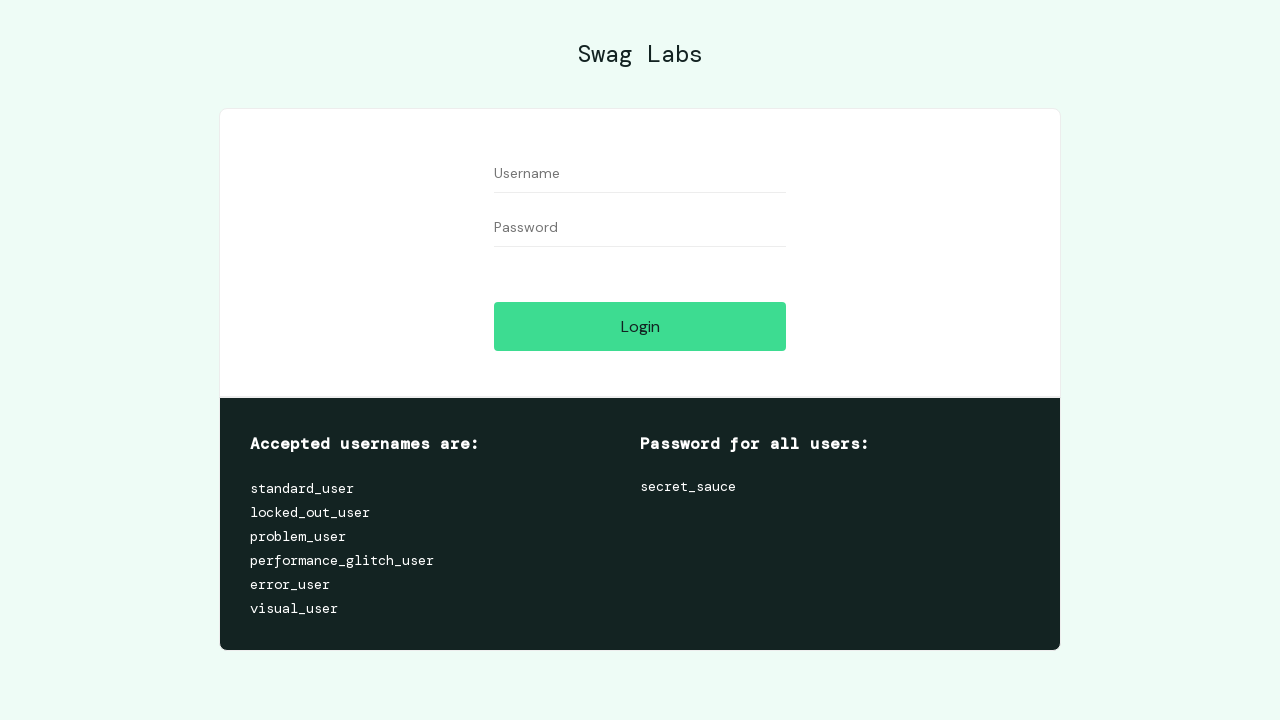

Cleared username field by filling with empty string on #user-name
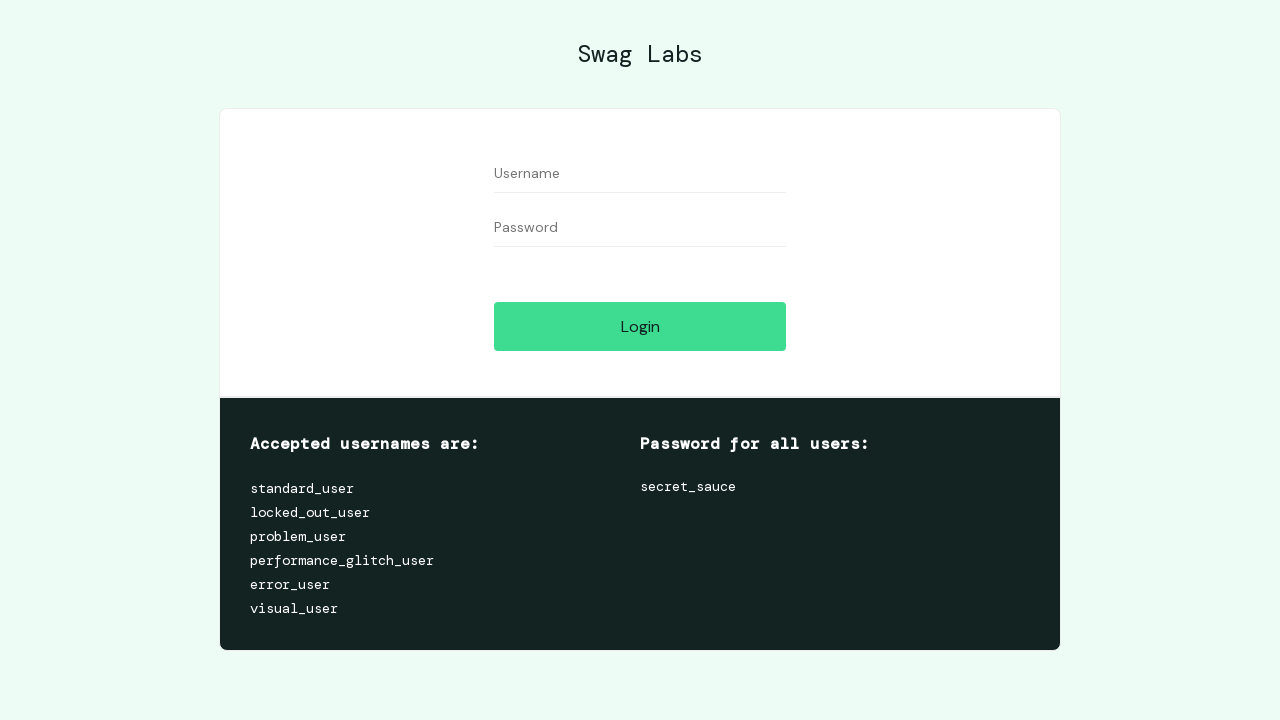

Clicked login button with empty username at (640, 326) on #login-button
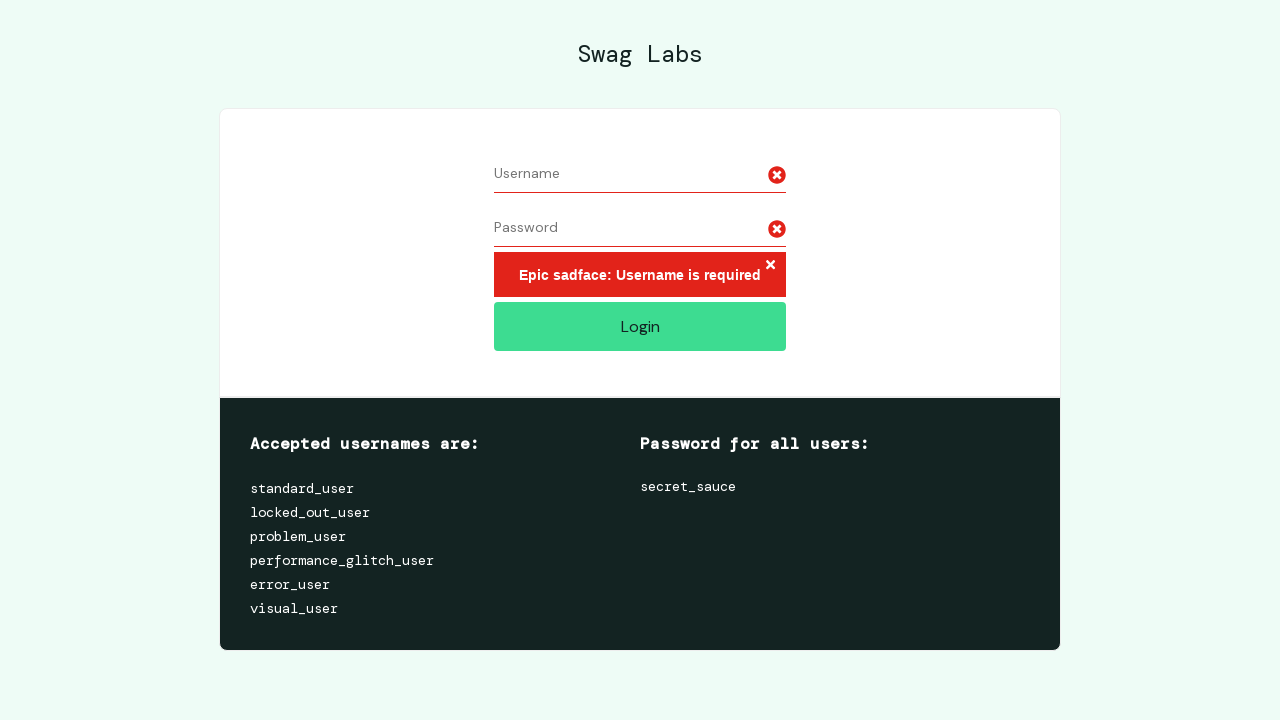

Error message element appeared on page
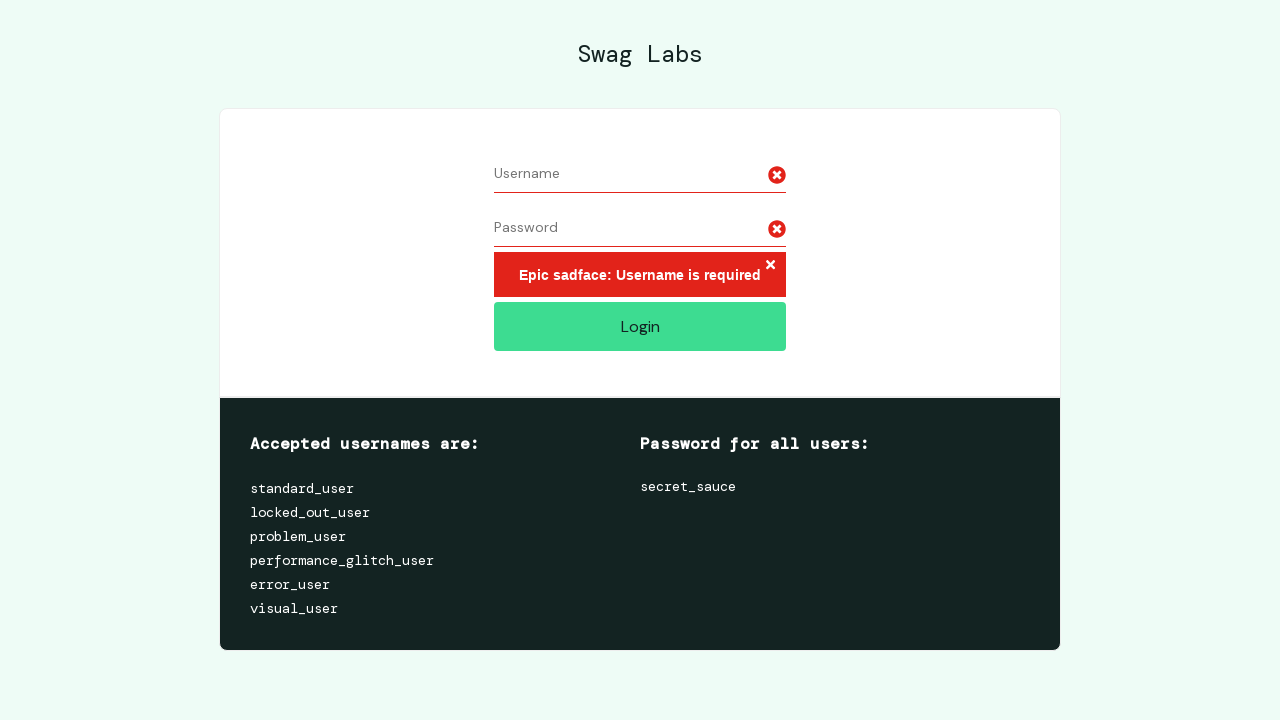

Verified error message is visible
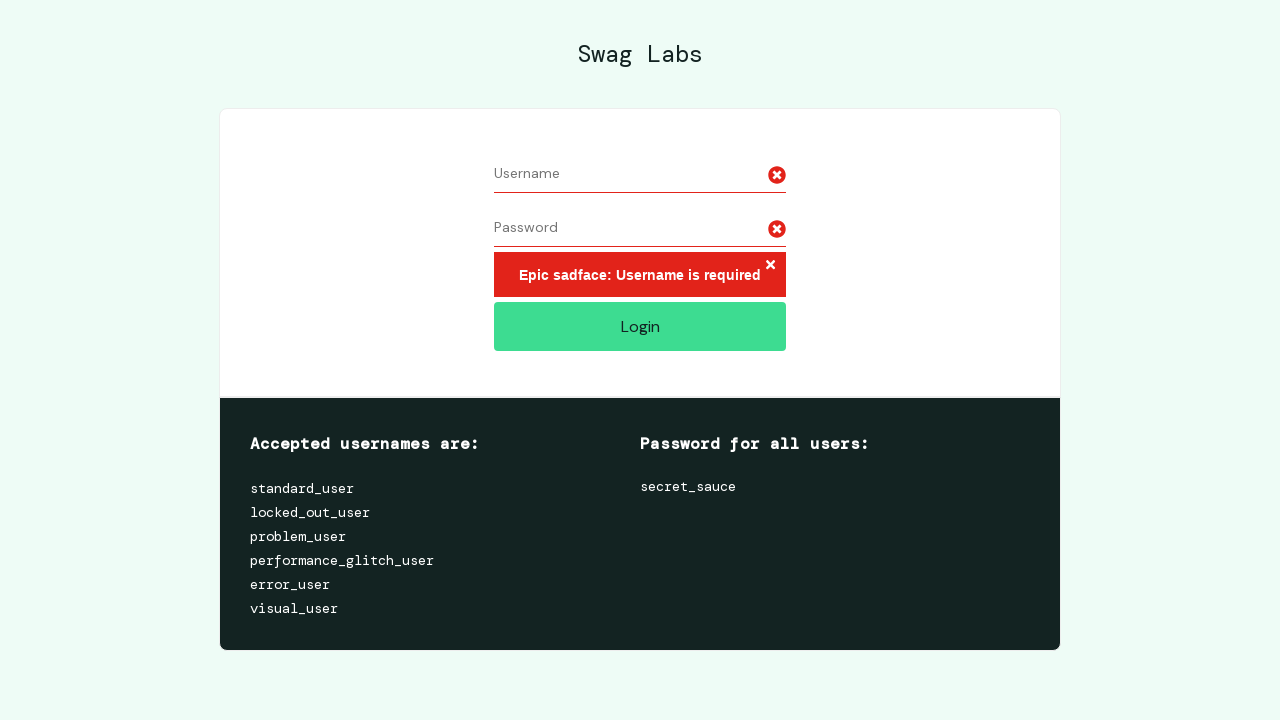

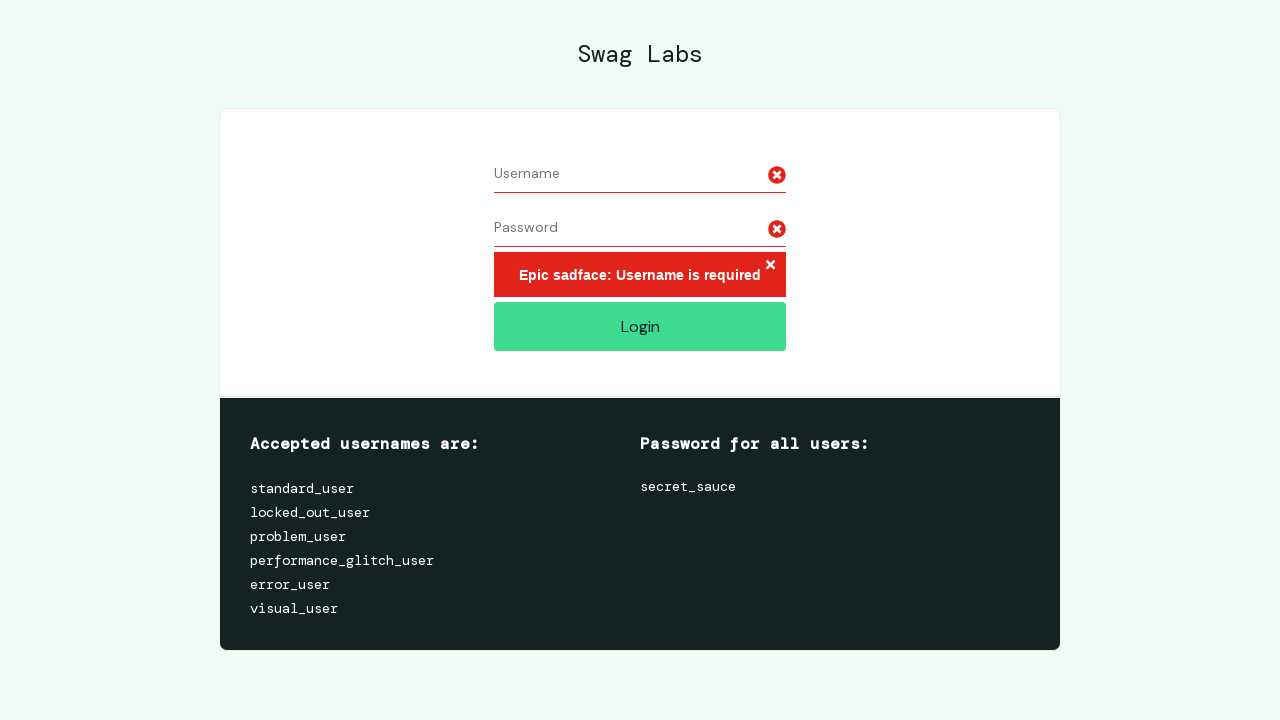